Tests revealing a hidden text field by clicking a button, then entering text into the revealed field

Starting URL: https://www.selenium.dev/selenium/web/dynamic.html

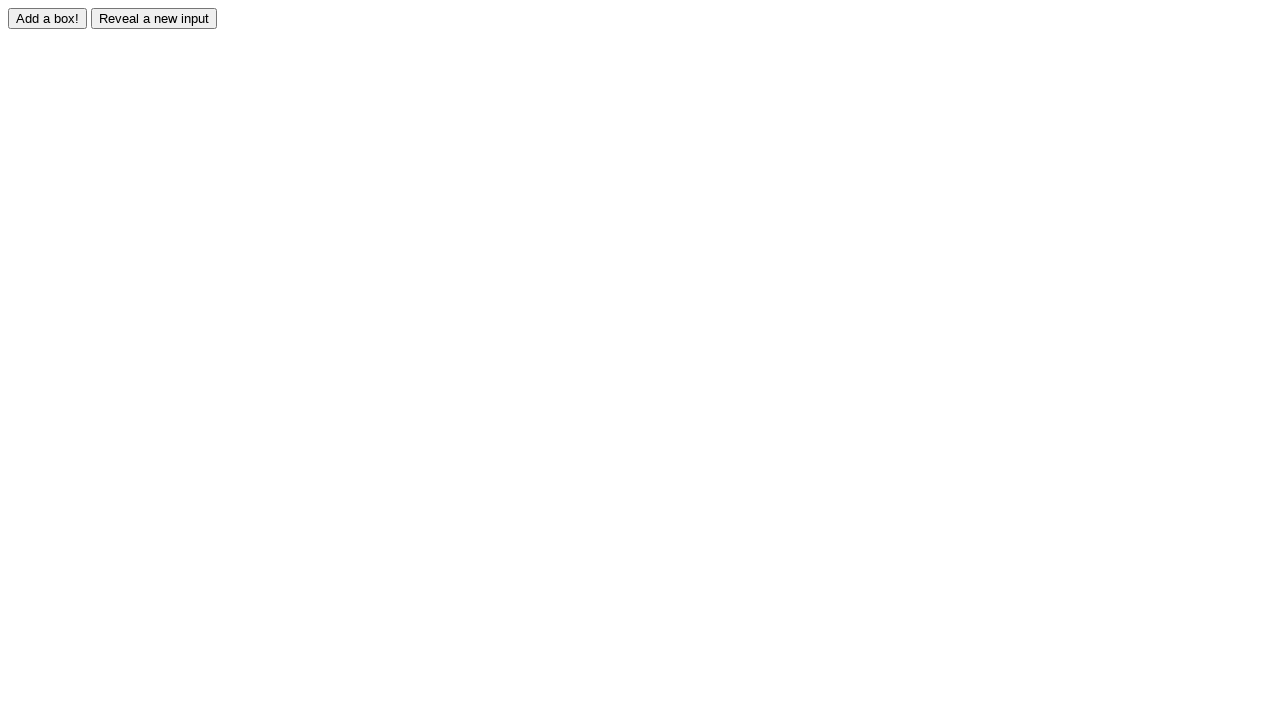

Clicked reveal button to show hidden text field at (154, 18) on #reveal
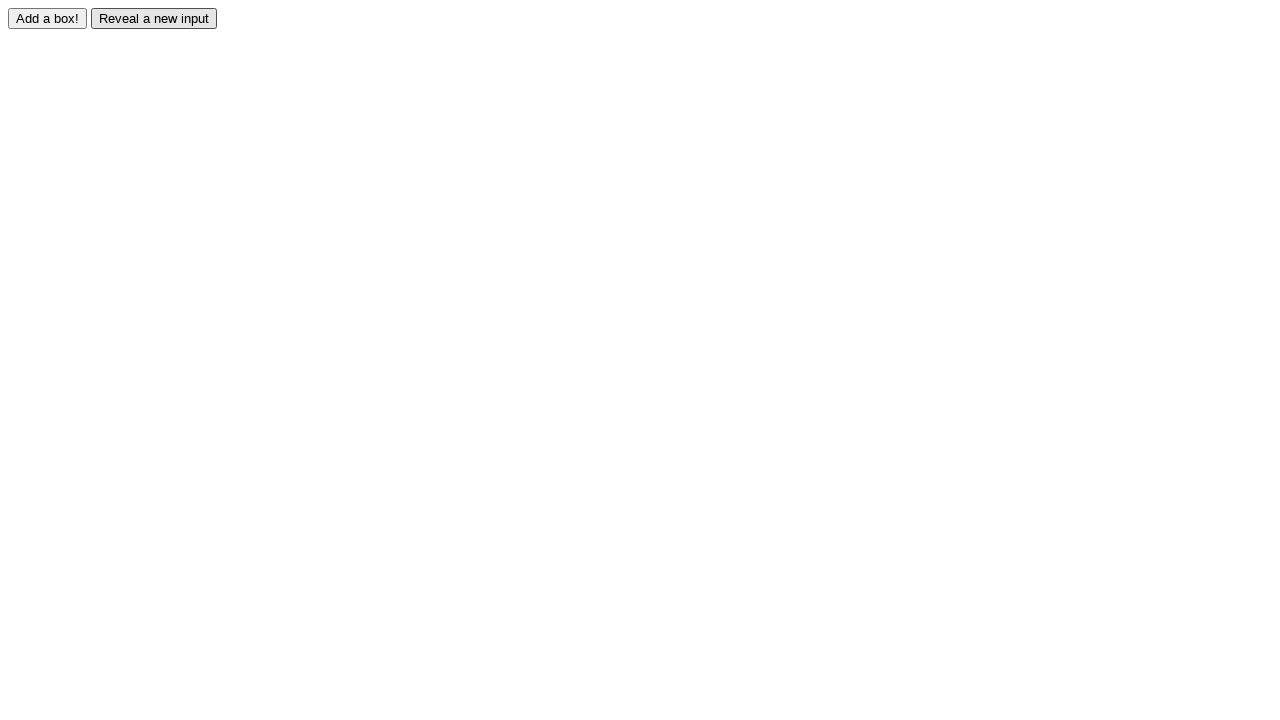

Text field became visible
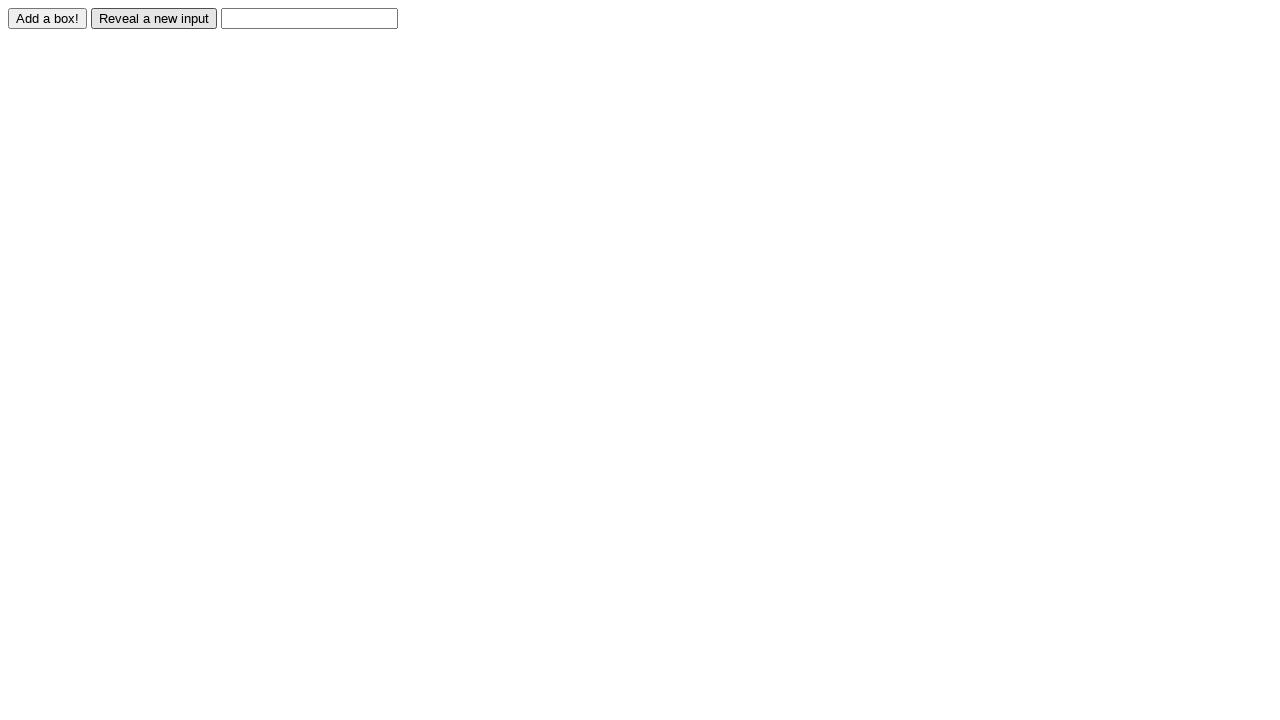

Entered 'Hello Maias' into the revealed text field on #revealed
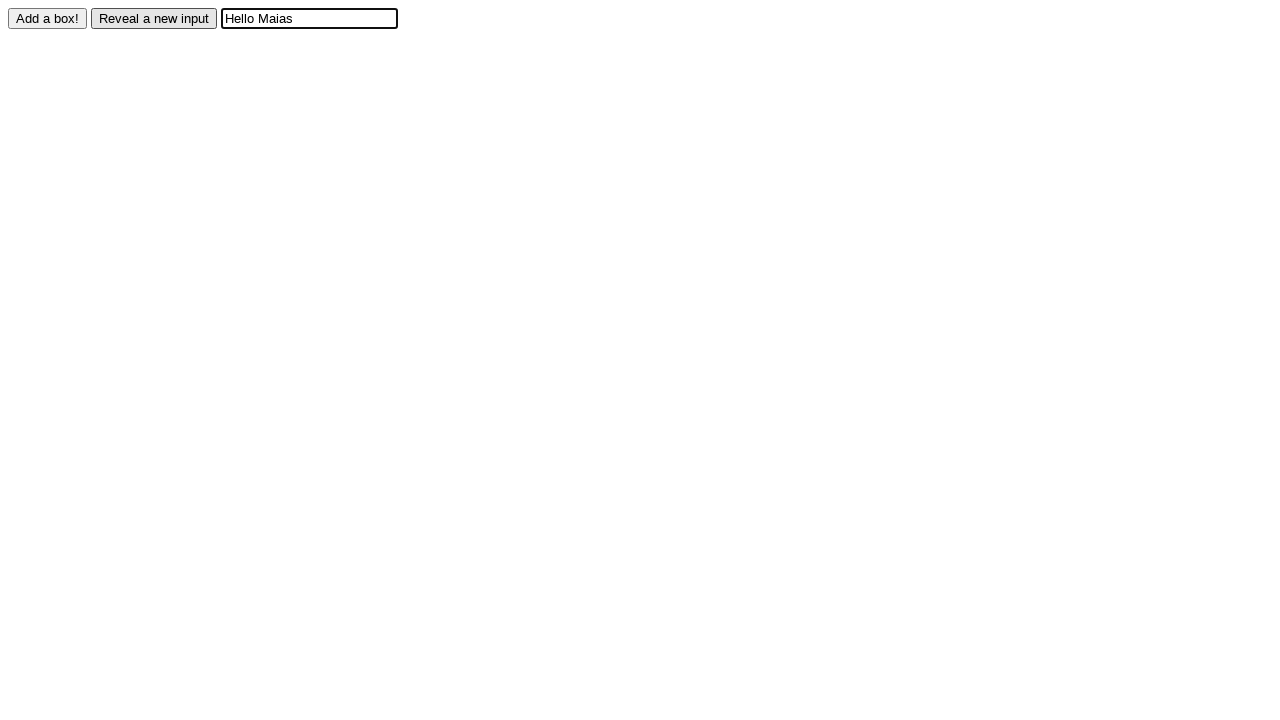

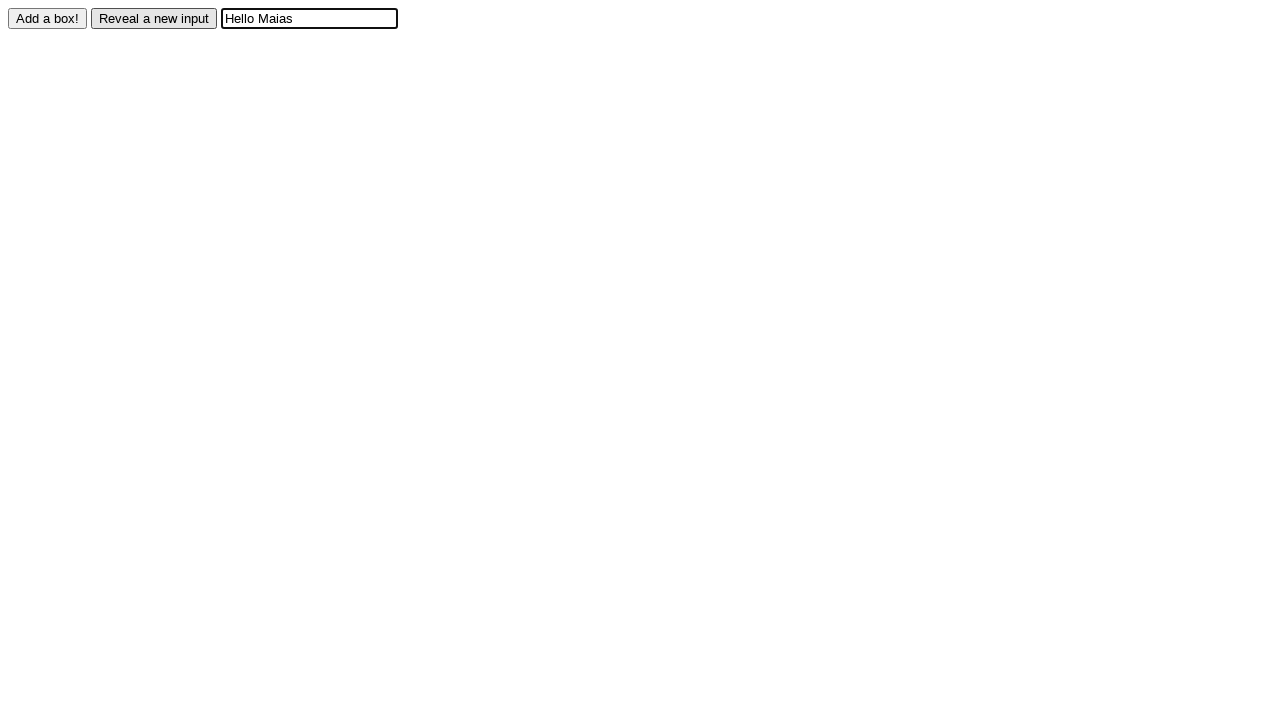